Tests checkbox functionality on Selenium's web form page by clicking a checkbox, submitting the form, and verifying the success message

Starting URL: https://www.selenium.dev/selenium/web/web-form.html

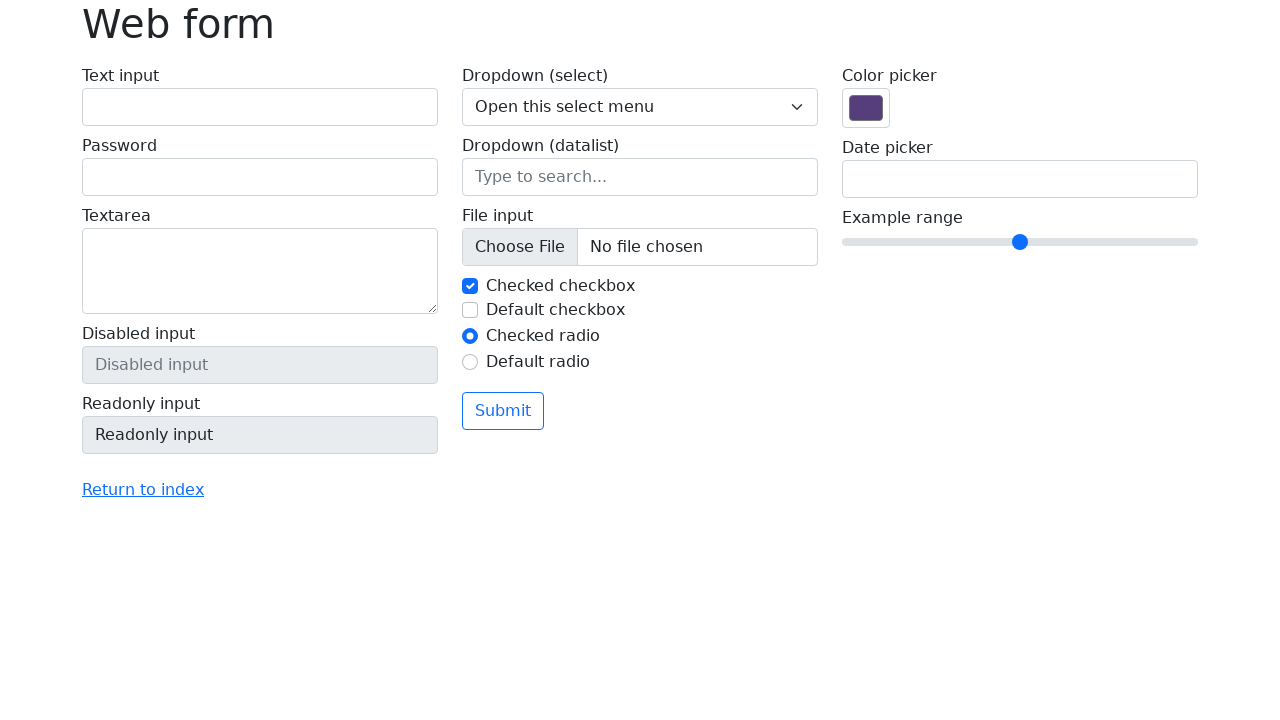

Clicked checkbox #my-check-2 at (470, 310) on #my-check-2
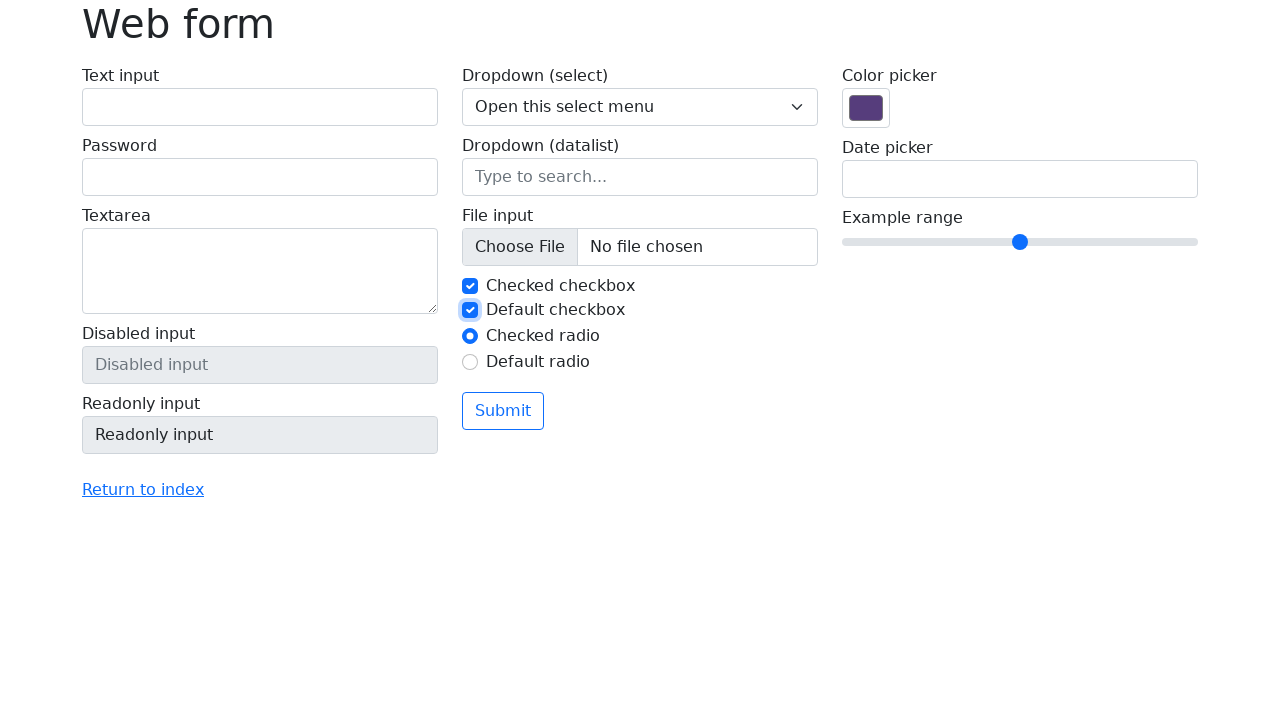

Clicked submit button at (503, 411) on button.btn.btn-outline-primary.mt-3
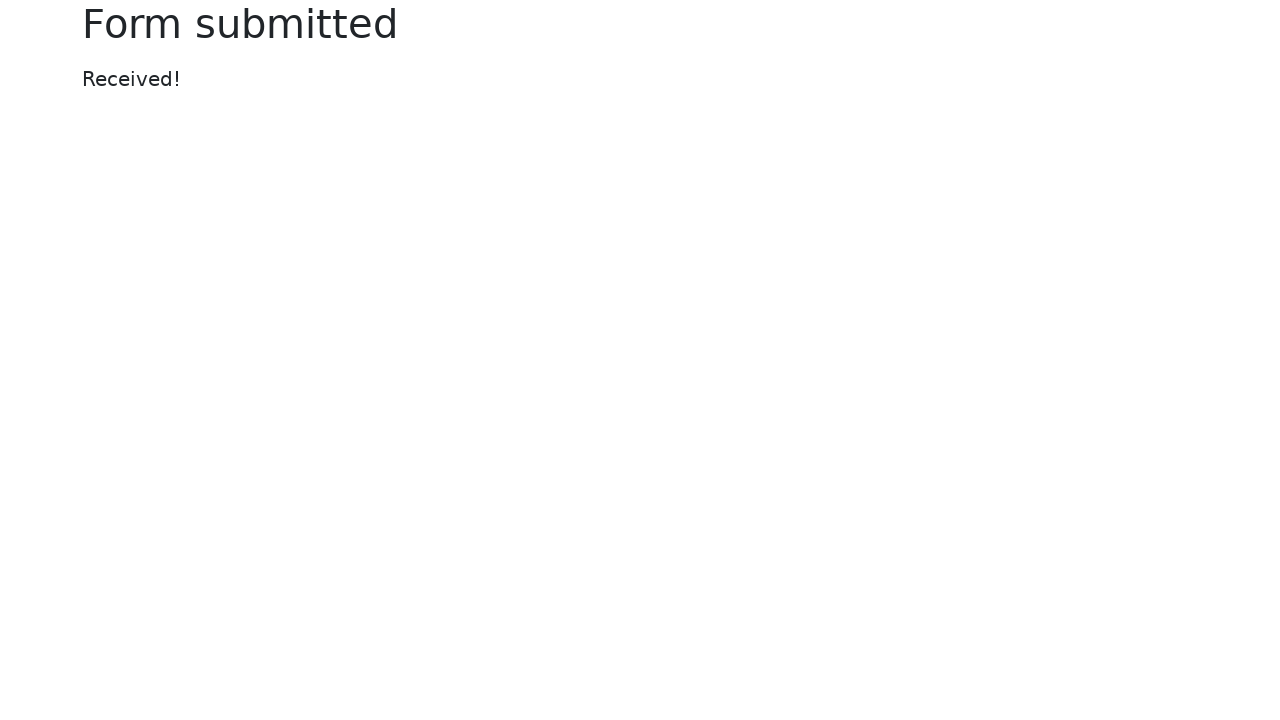

Success message appeared
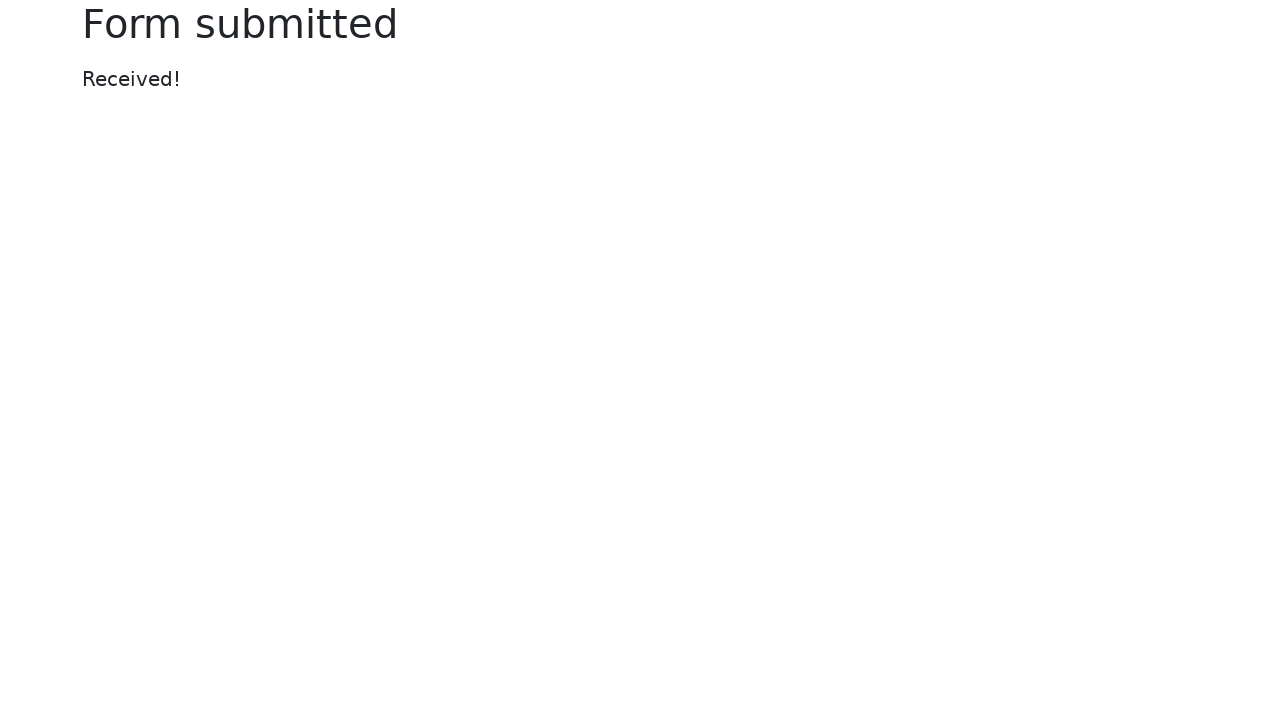

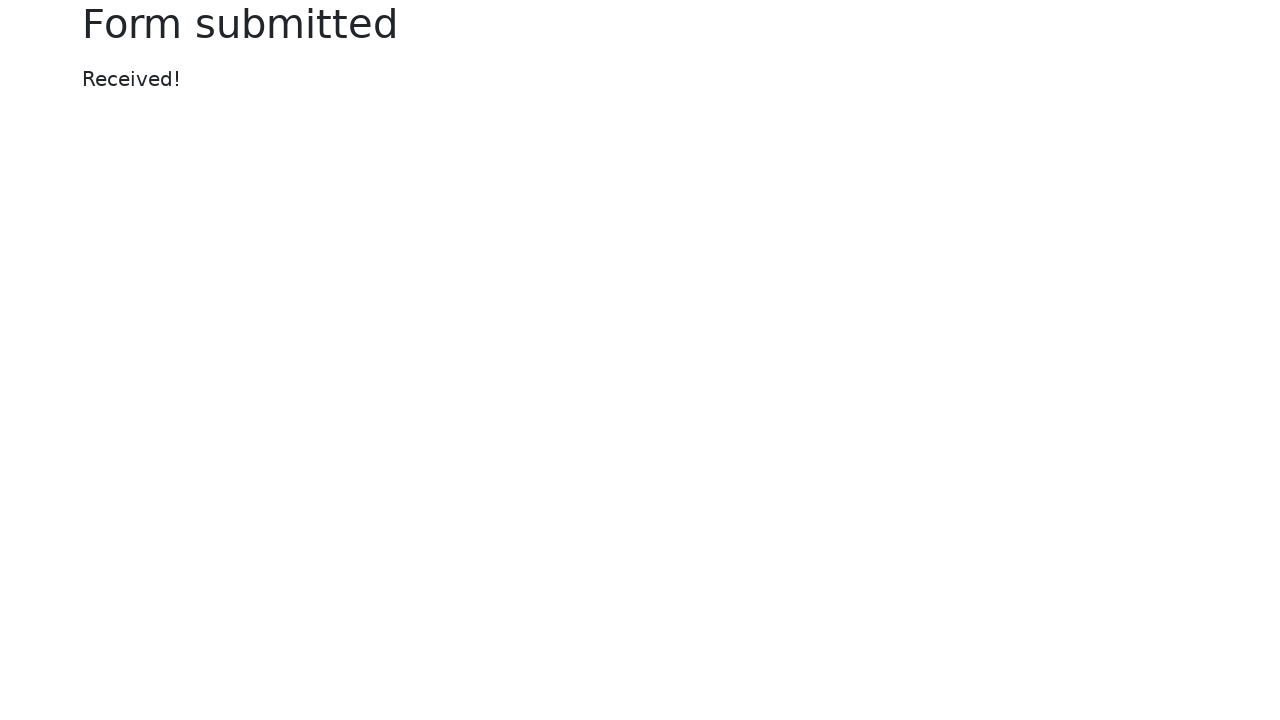